Tests dropdown selection functionality by selecting options using different methods: by label, by value, and by index

Starting URL: https://freelance-learn-automation.vercel.app/signup

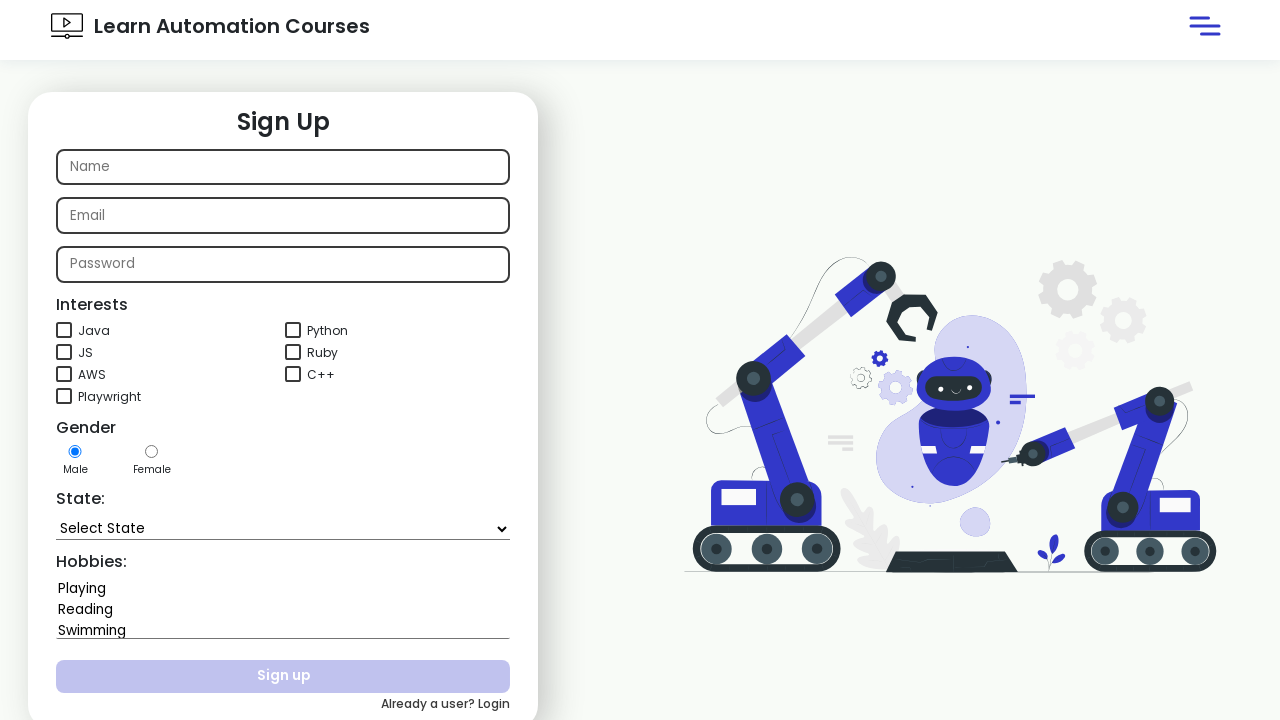

Selected 'Goa' from state dropdown by label on #state
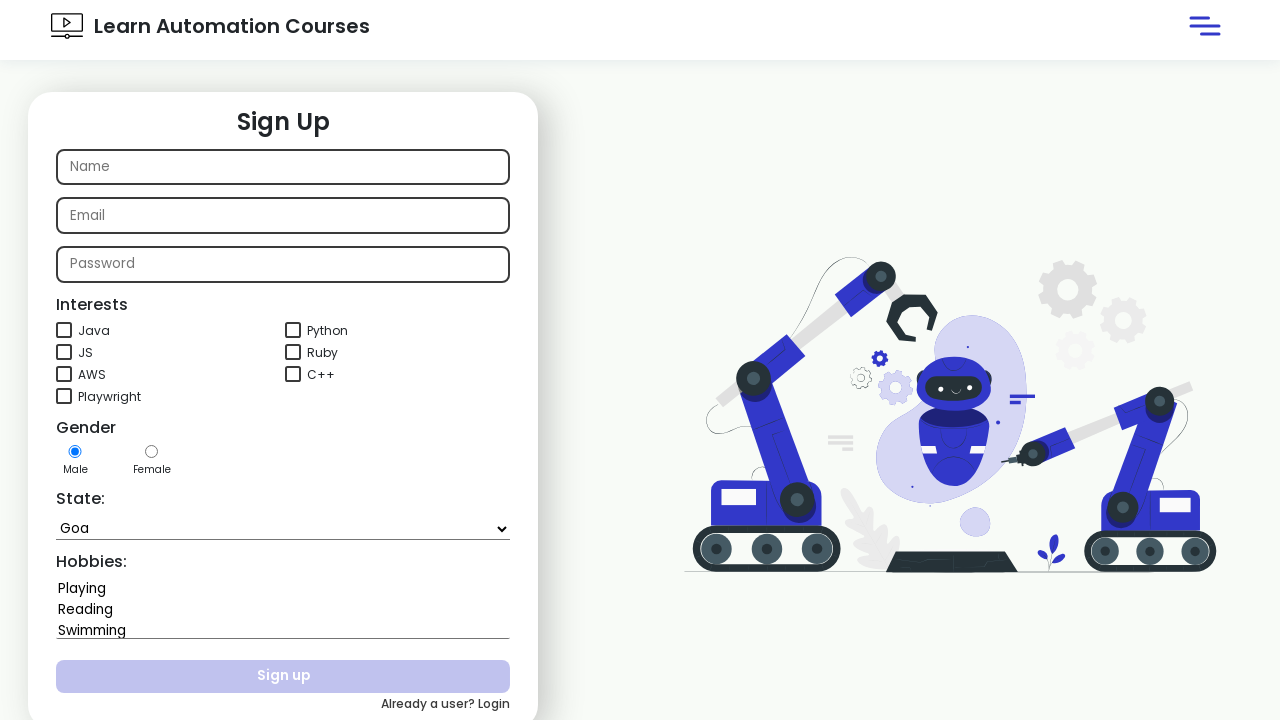

Selected 'Andhra Pradesh' from state dropdown by value on #state
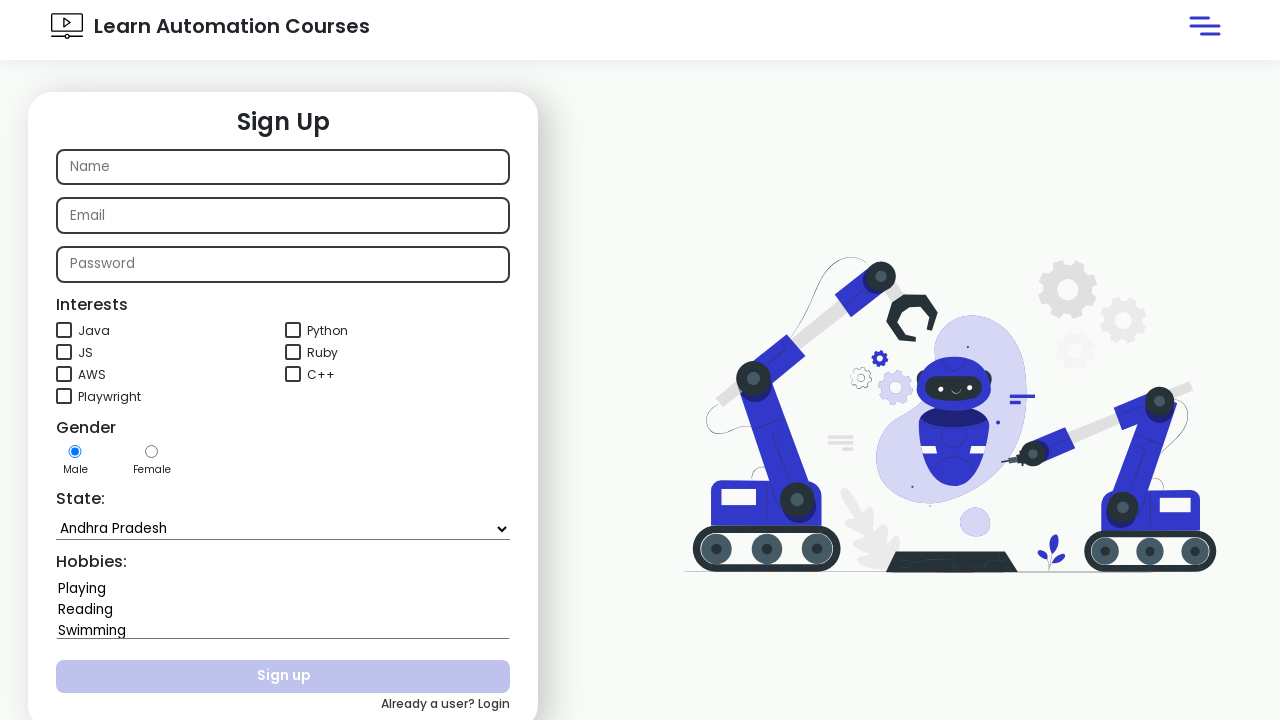

Selected state dropdown option at index 4 on #state
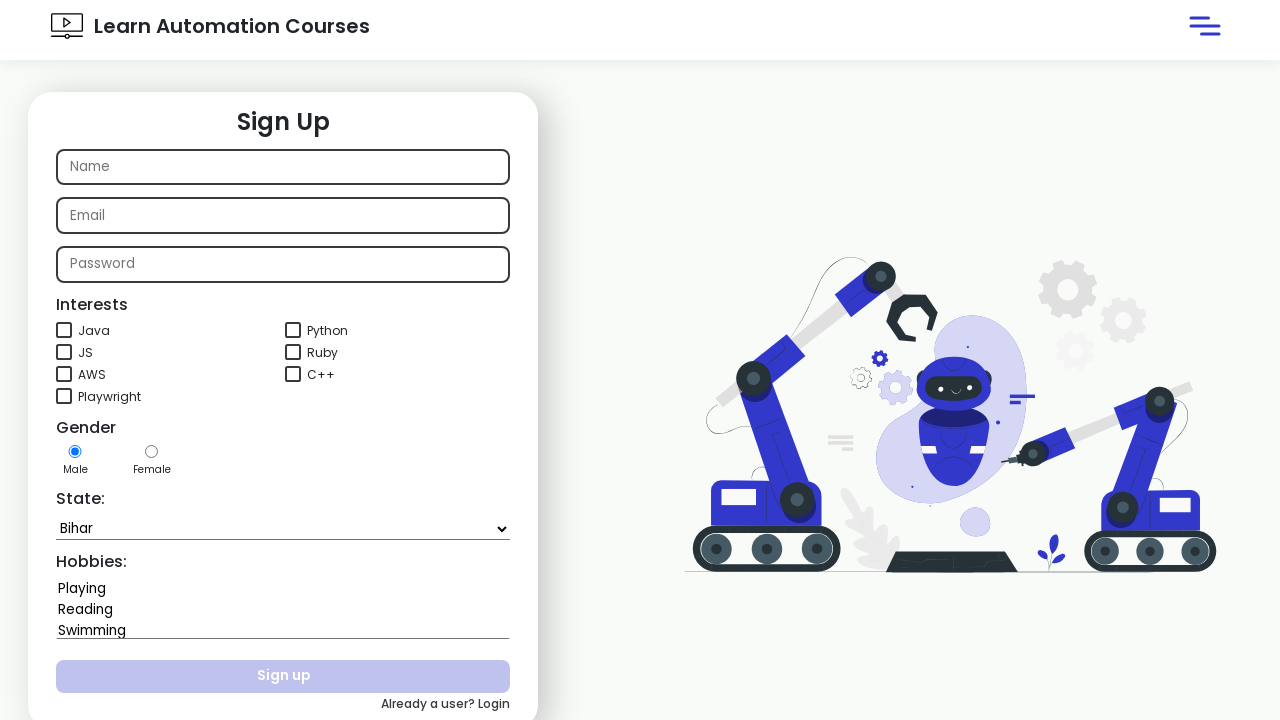

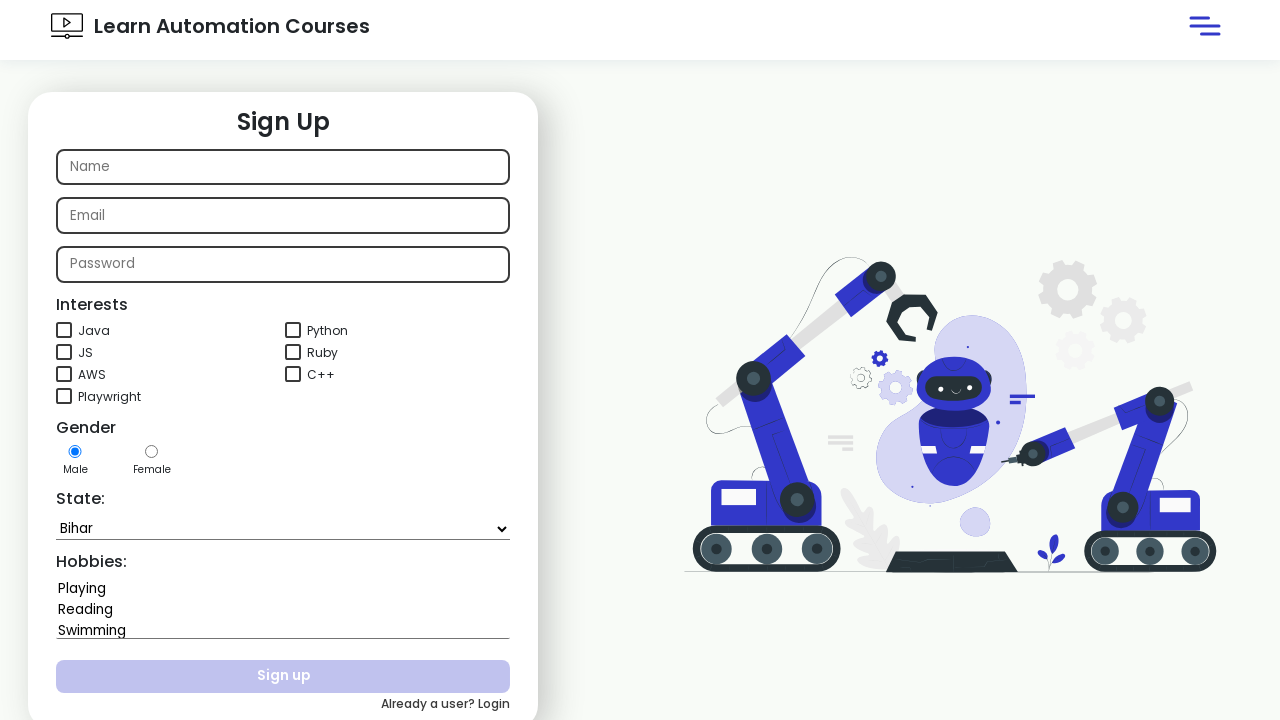